Tests page scrolling functionality on CNN Brasil's economy section by scrolling down to viewport height, back to top, and then to the bottom of the page

Starting URL: https://www.cnnbrasil.com.br/economia/

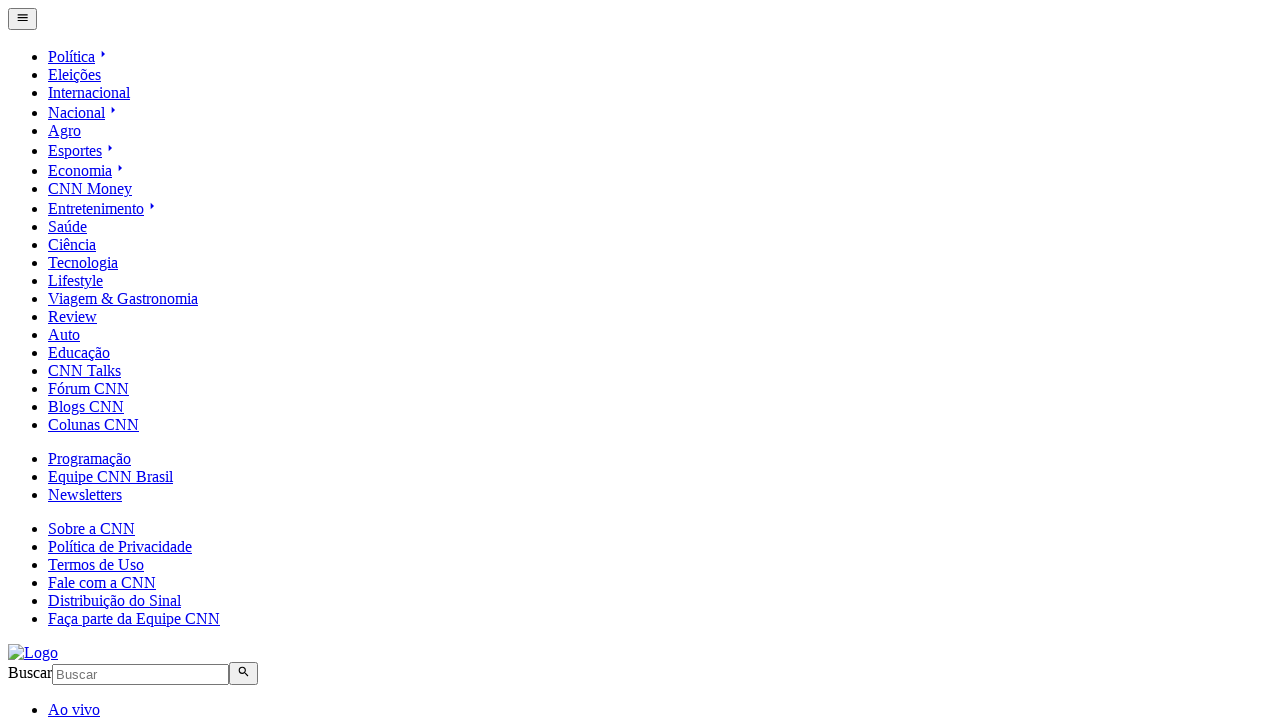

Scrolled down one viewport height on CNN Brasil economia page
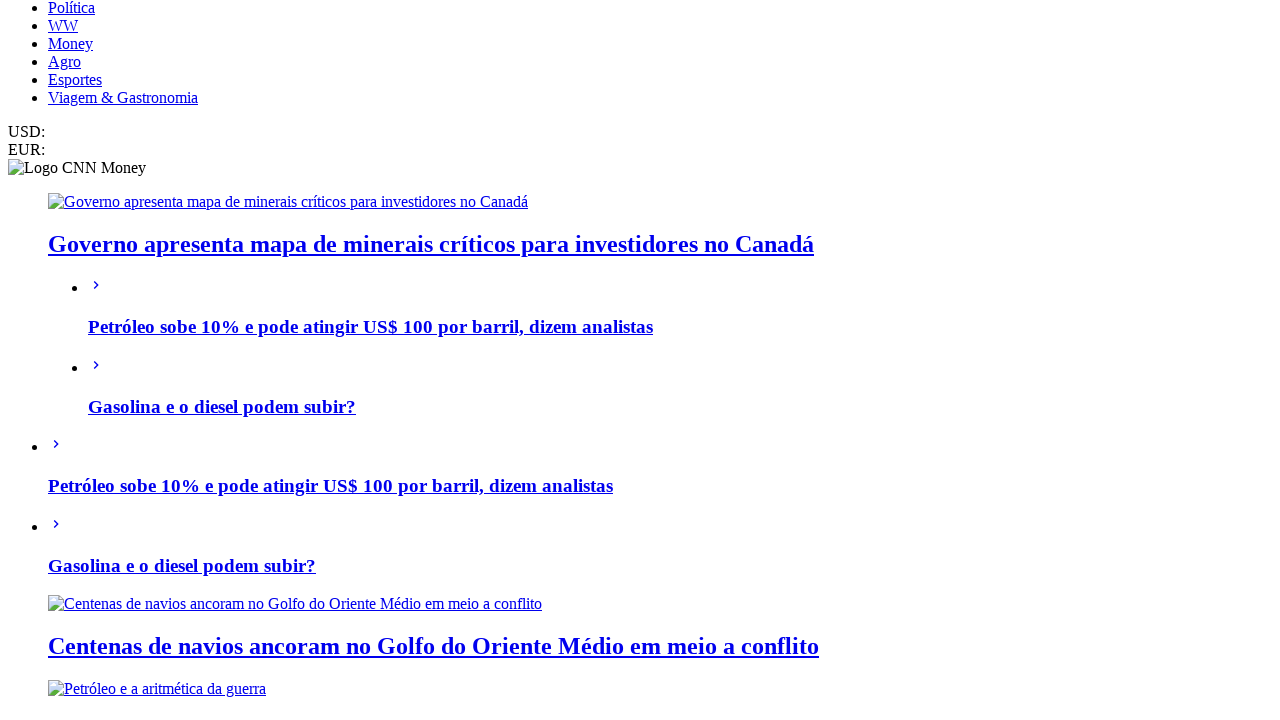

Scrolled back to top of page
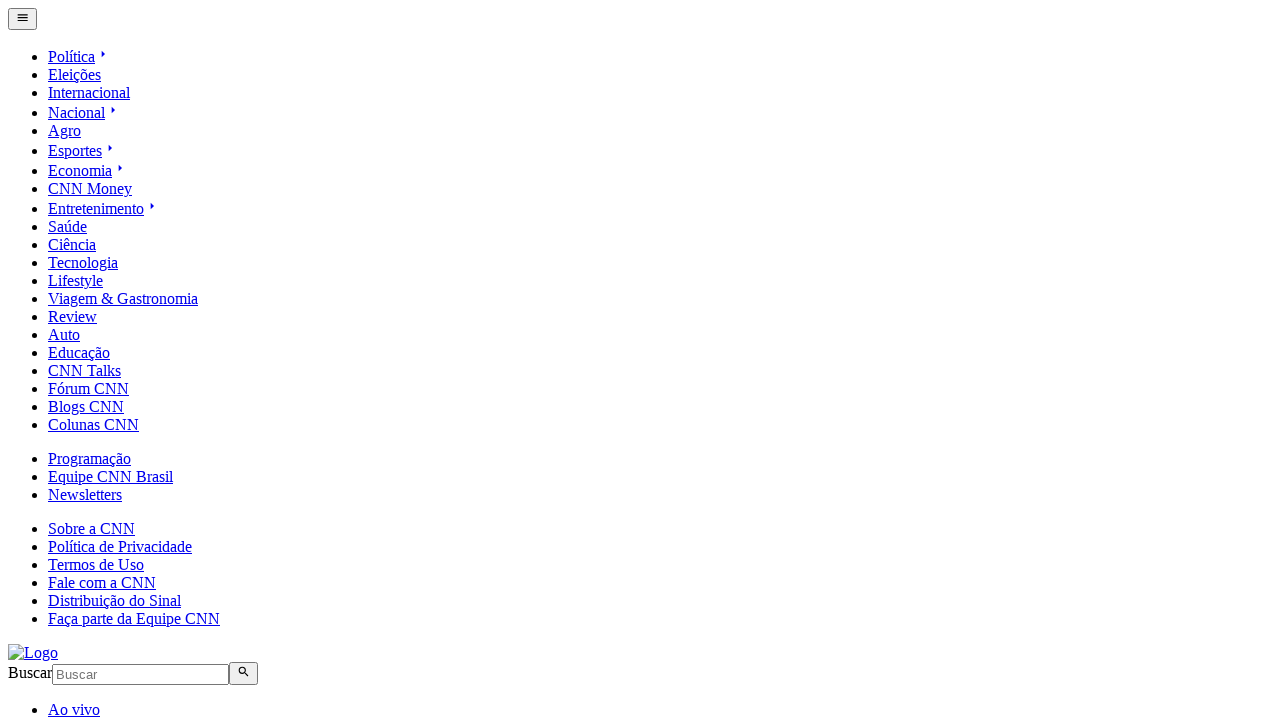

Scrolled to bottom of page
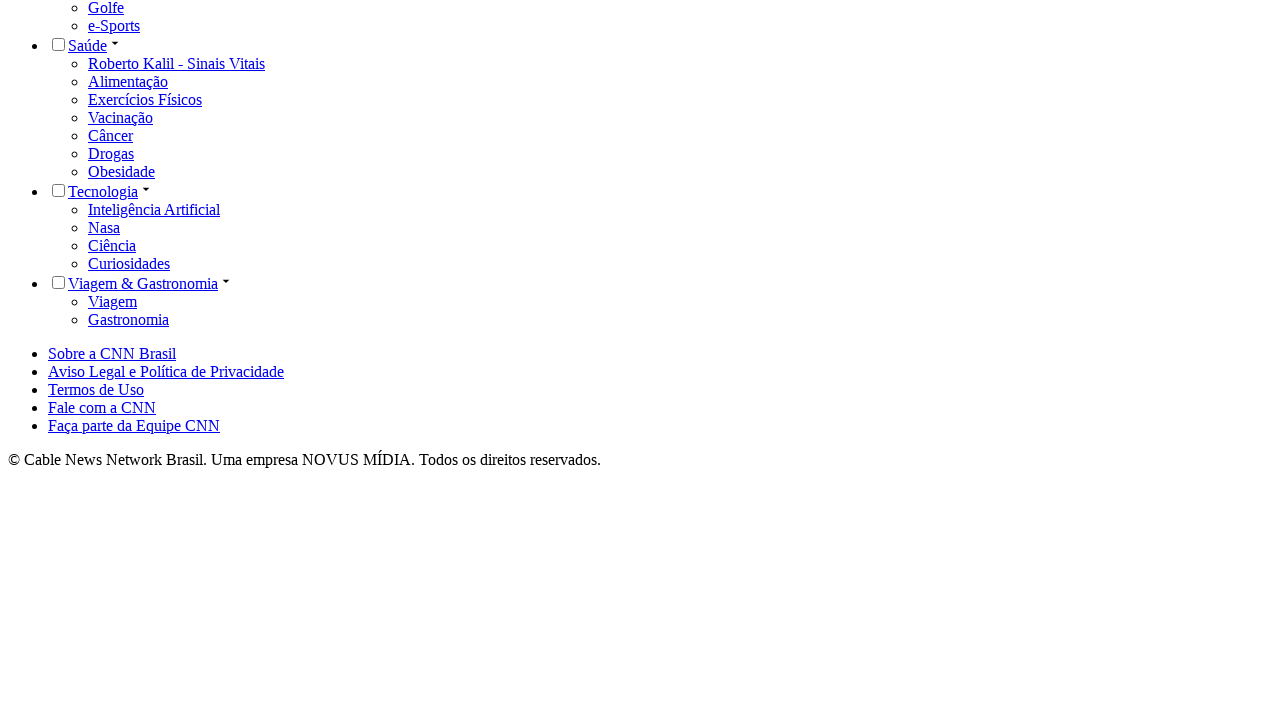

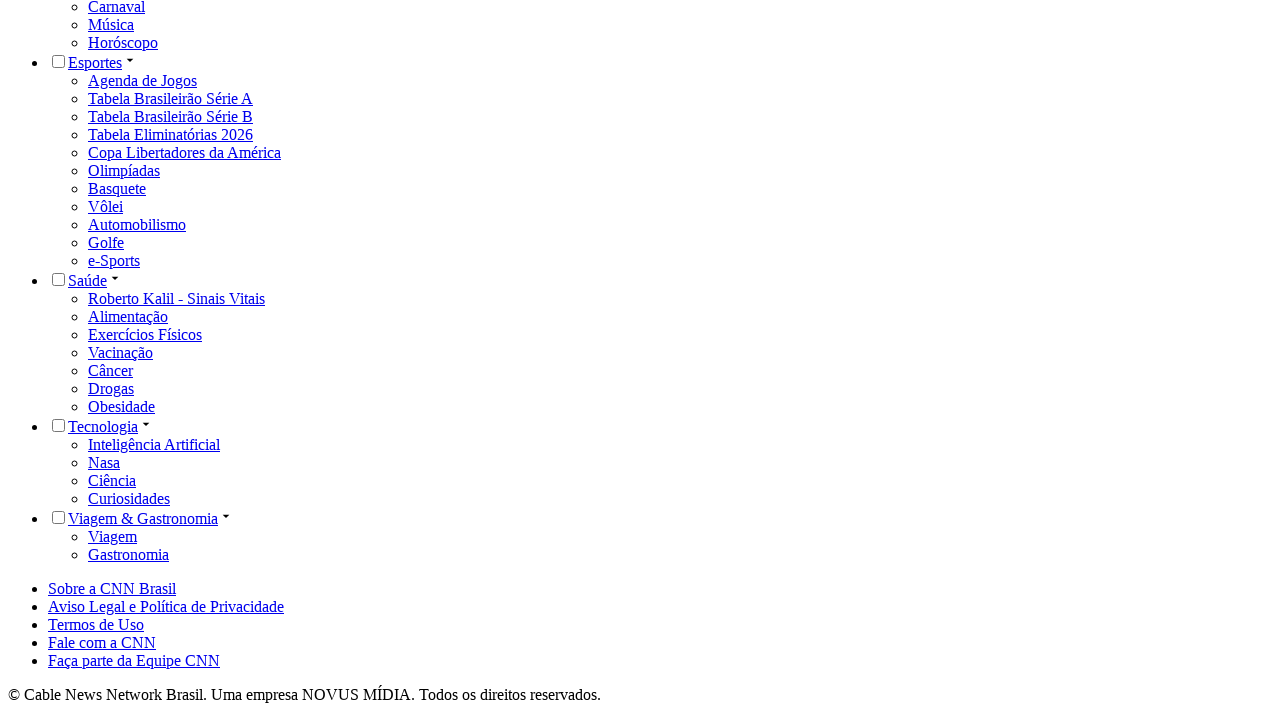